Navigates to the homepage and verifies that product listings are displayed

Starting URL: https://www.demoblaze.com/index.html

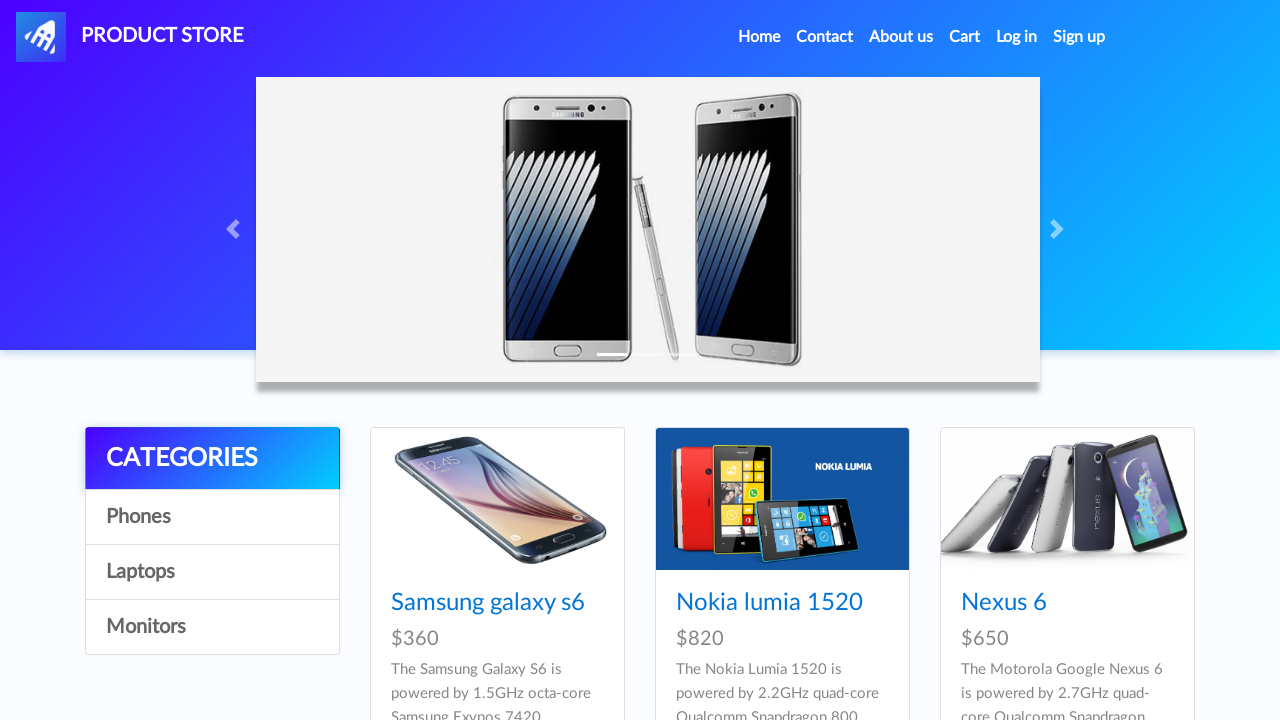

Navigated to DemoBlaze homepage
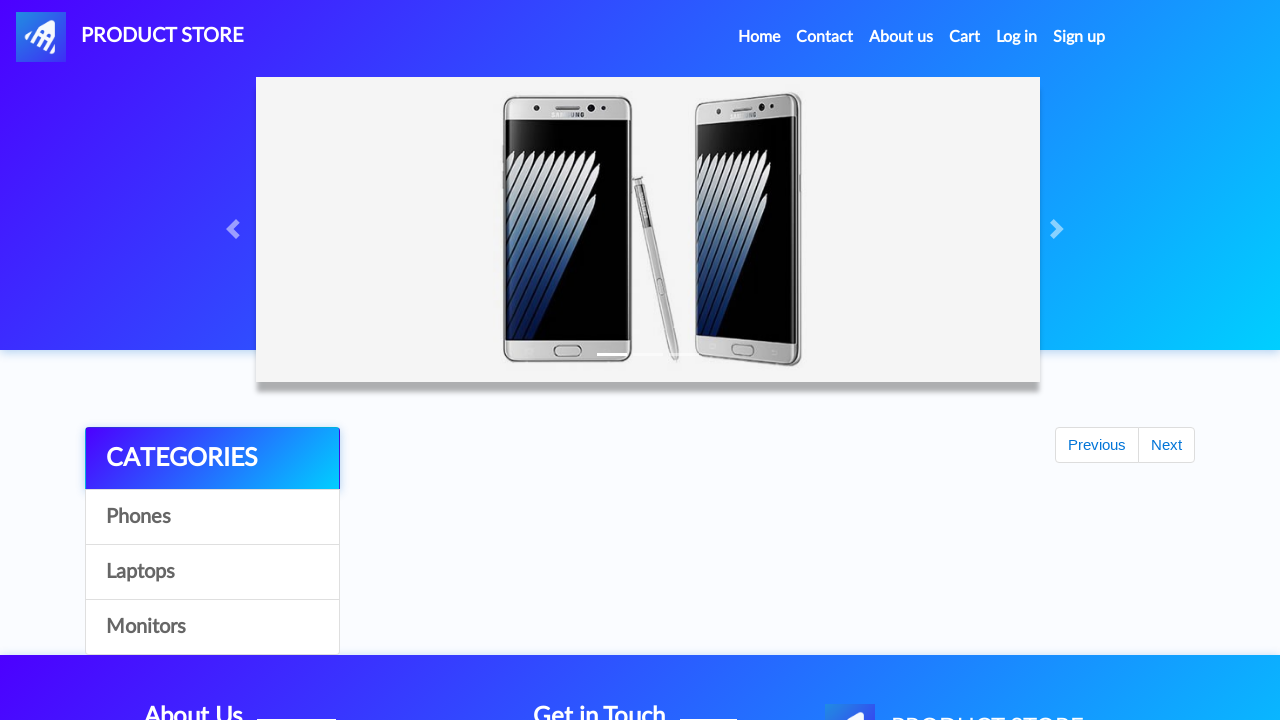

Product listings selector appeared on page
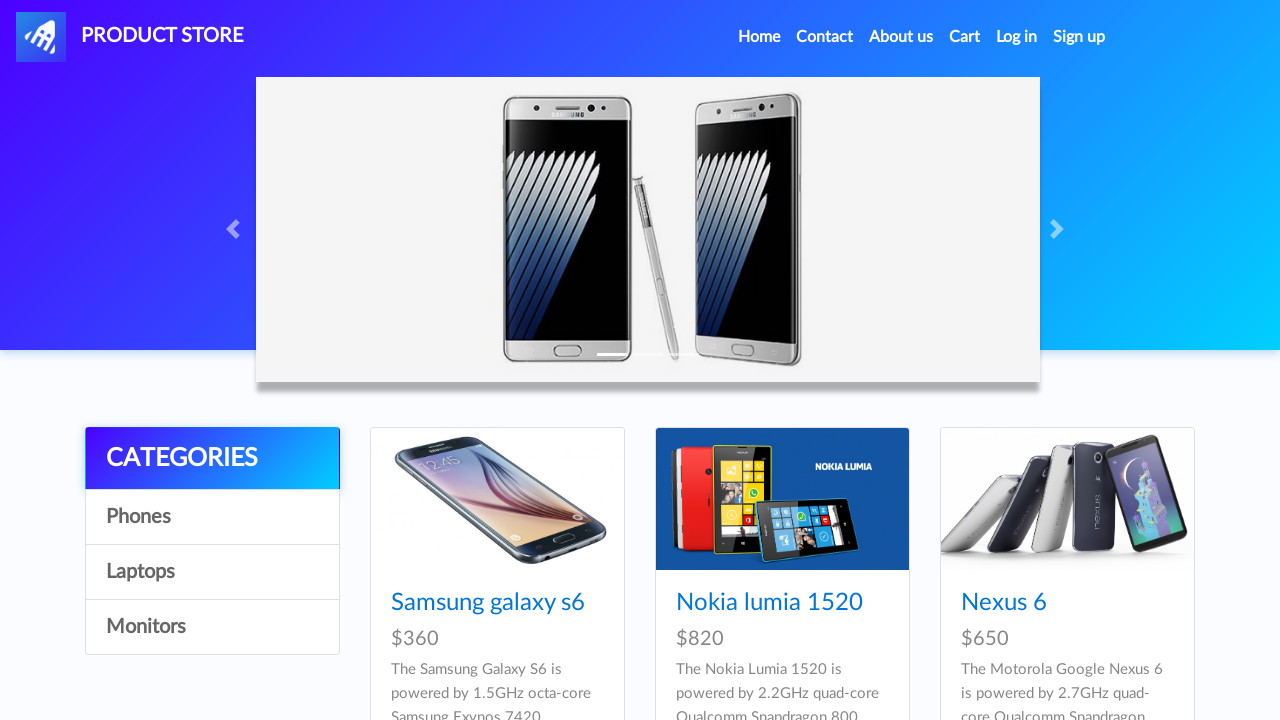

Retrieved all product elements - found 9 products
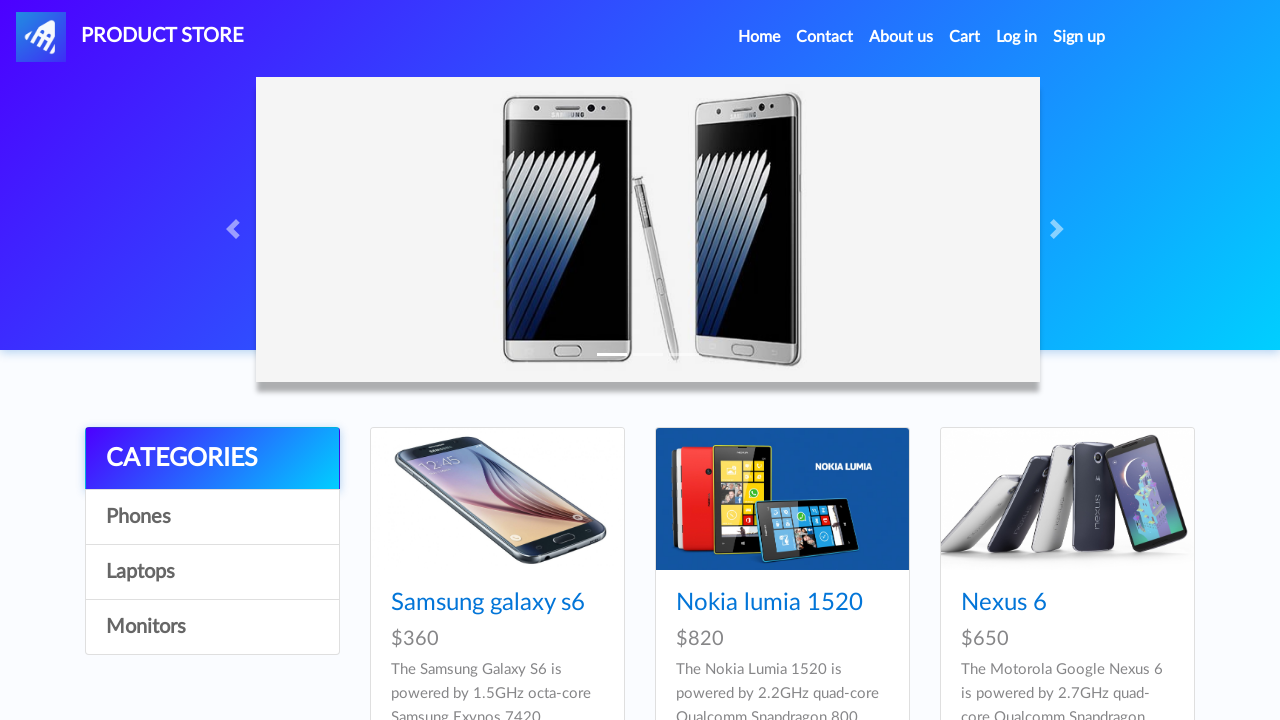

Verified that products are displayed on homepage
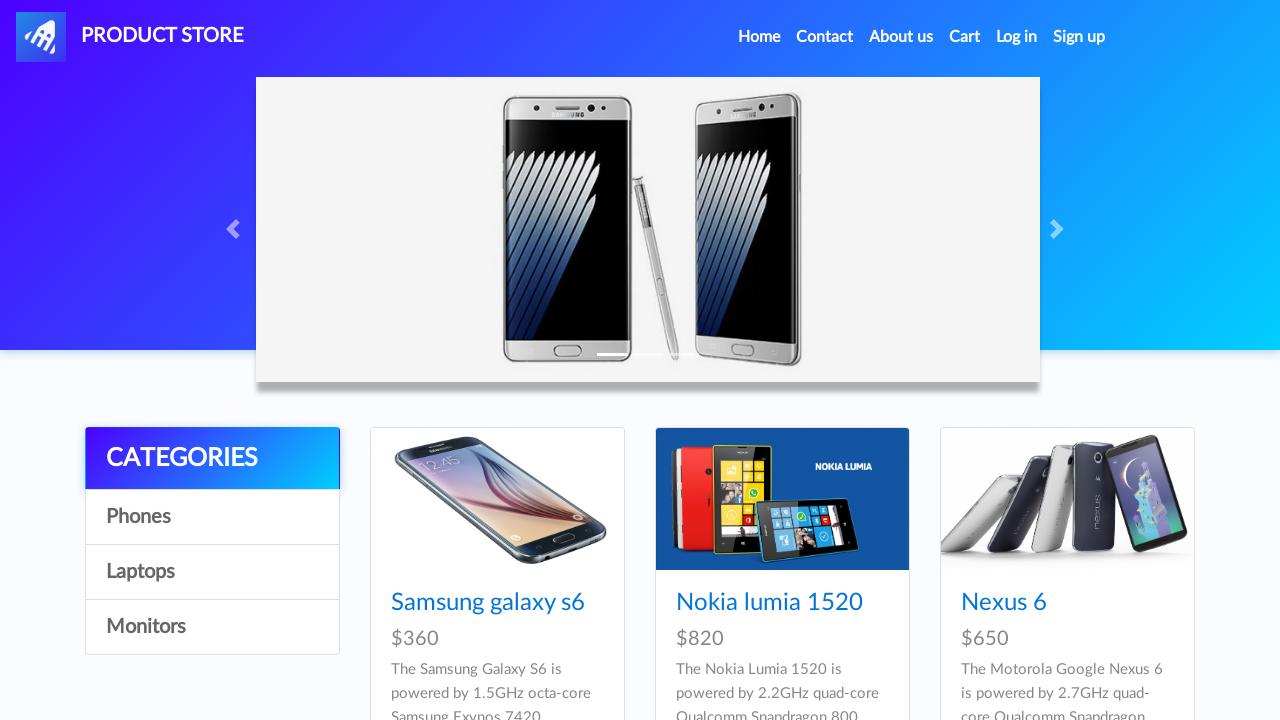

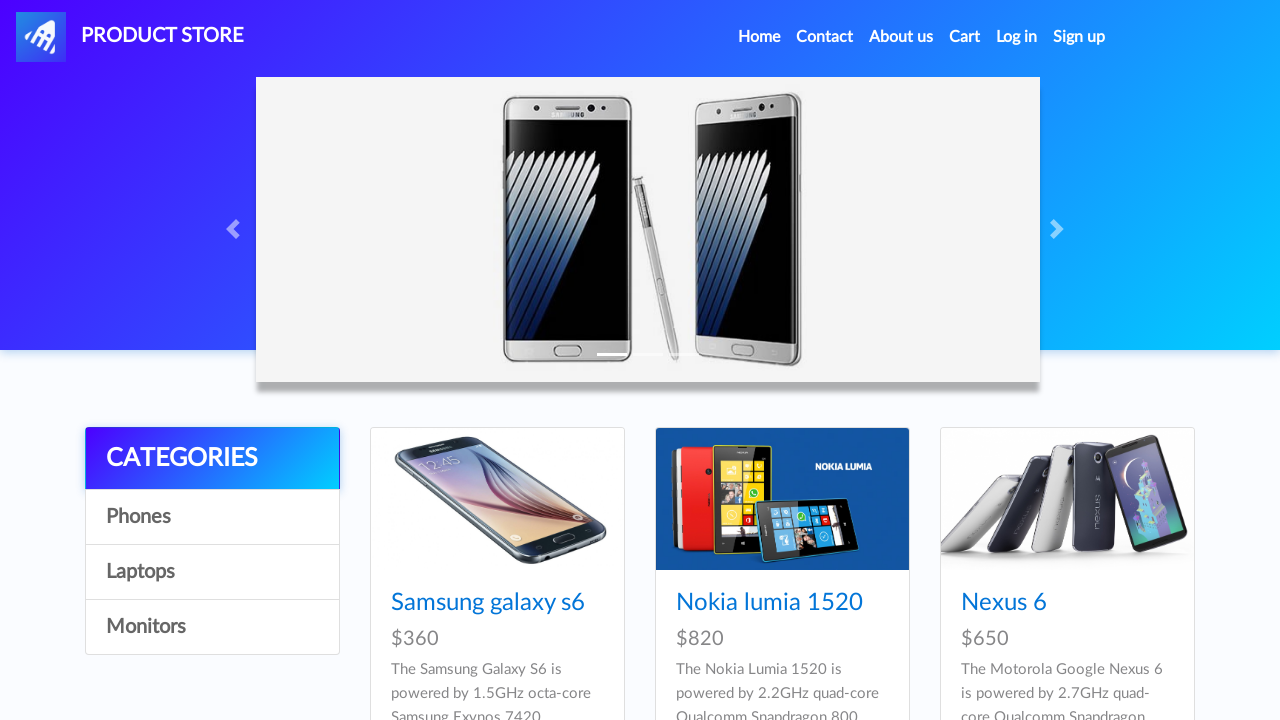